Tests the reset functionality by clicking the reset link and verifying the cat listing is displayed correctly

Starting URL: https://cs1632.appspot.com/

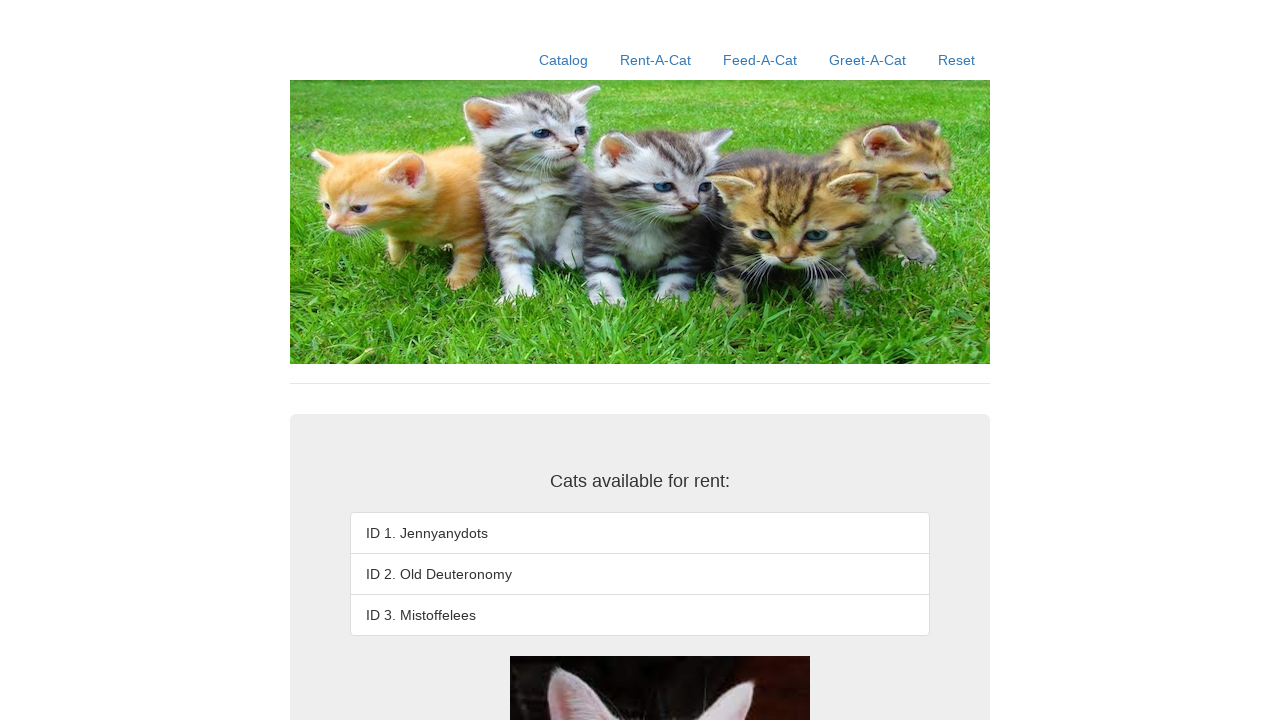

Clicked the reset link at (956, 60) on a[href*='/reset']
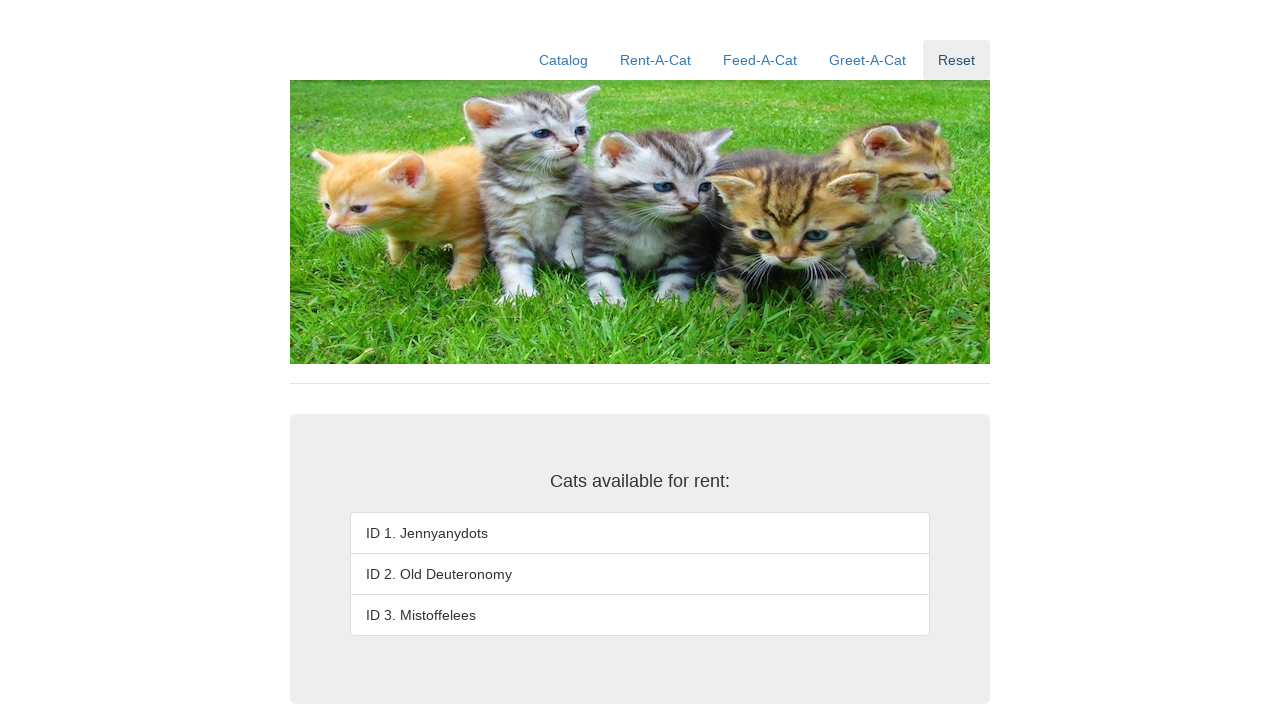

Cat listing loaded after reset
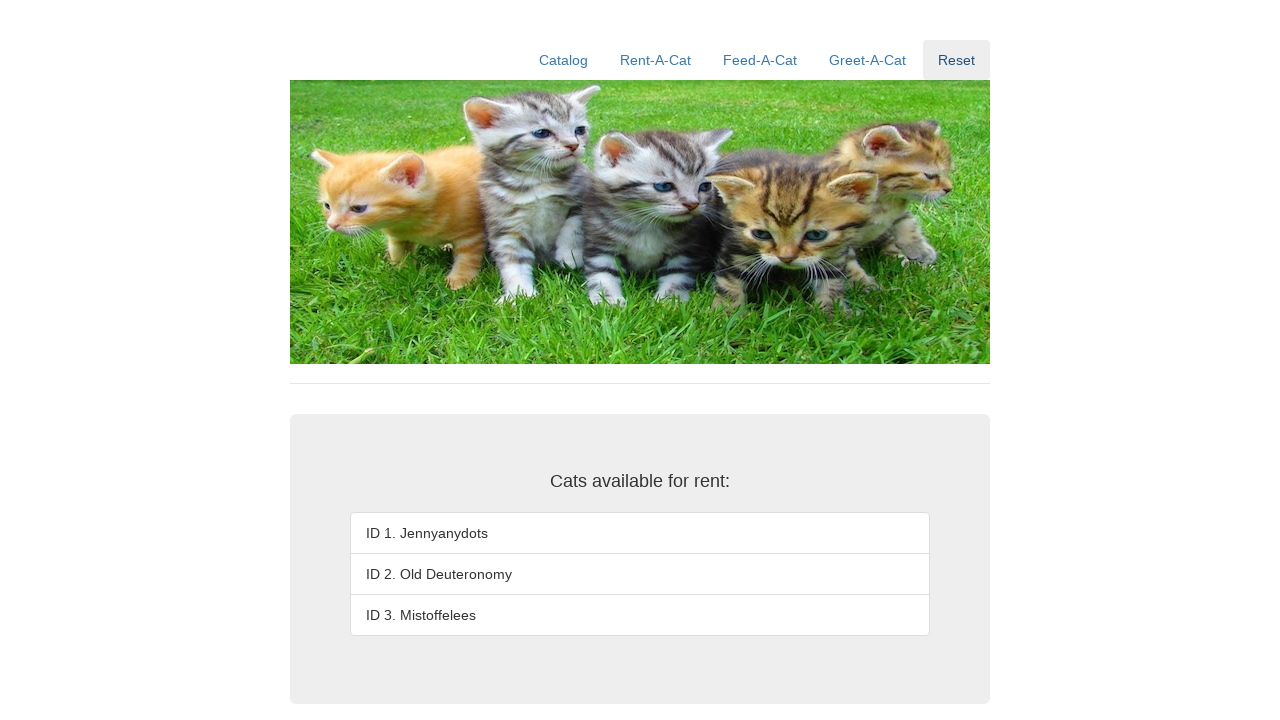

Verified first cat listing is 'ID 1. Jennyanydots'
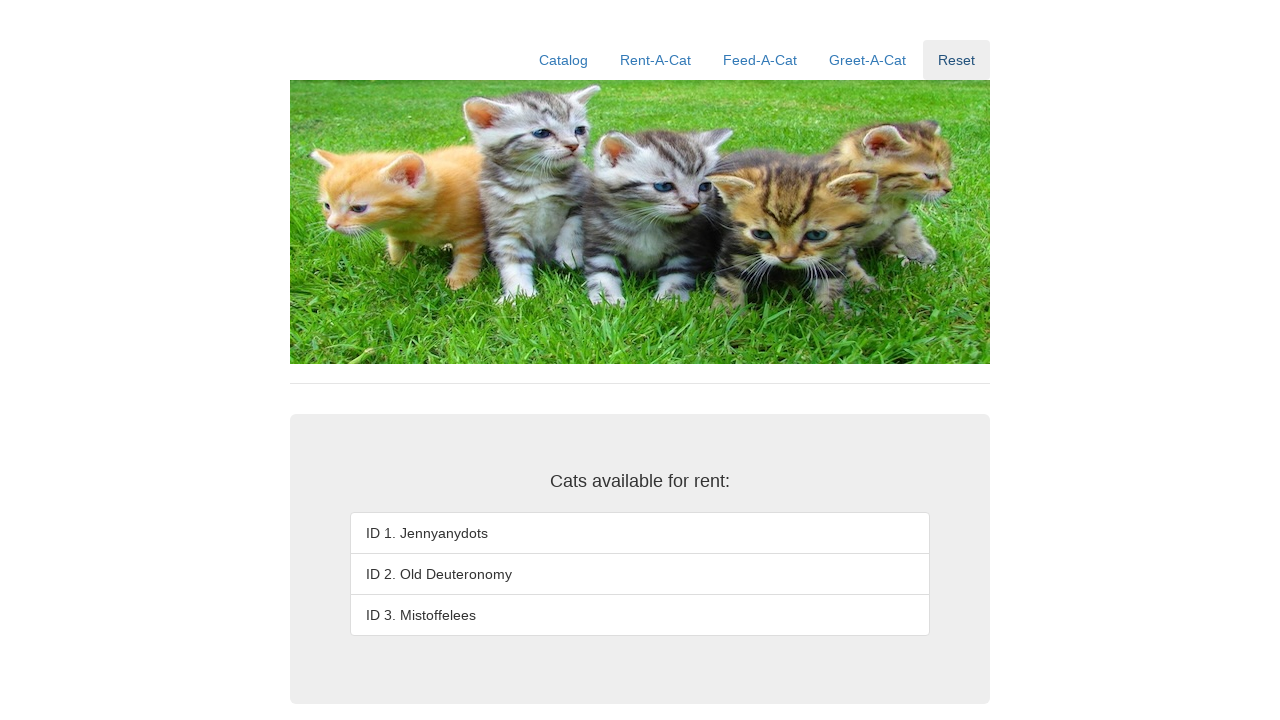

Verified second cat listing is 'ID 2. Old Deuteronomy'
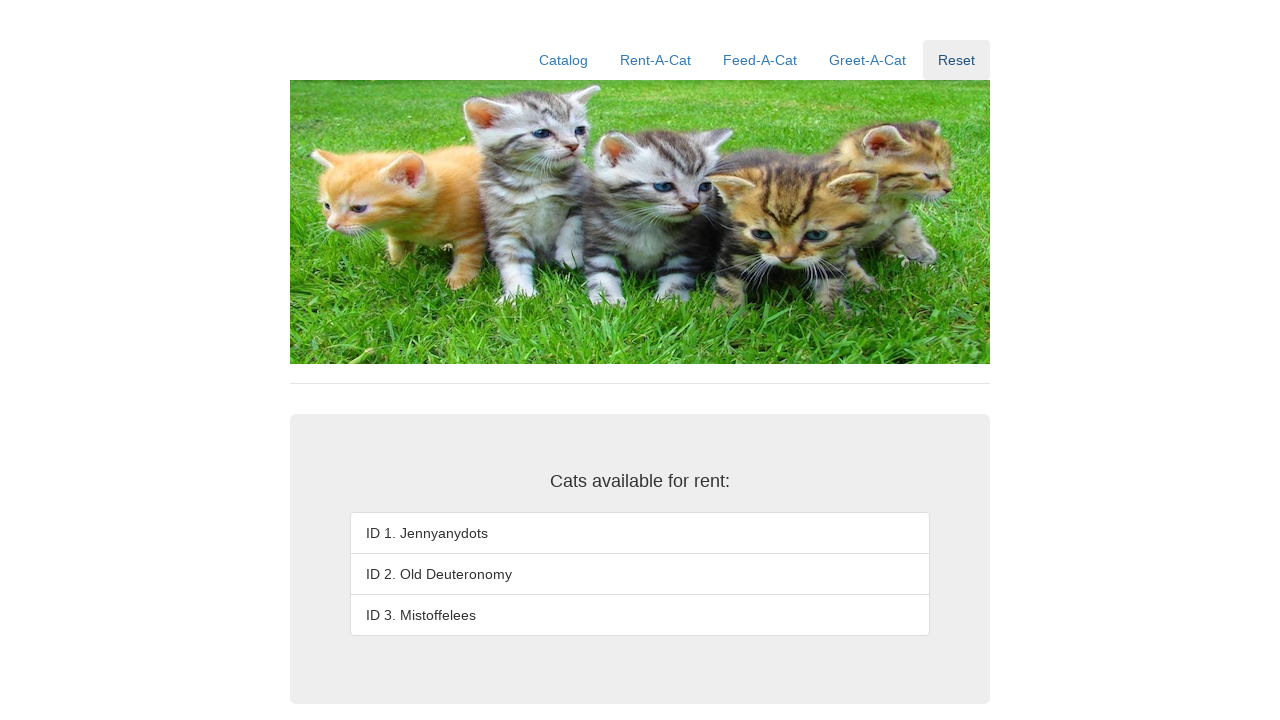

Verified third cat listing is 'ID 3. Mistoffelees'
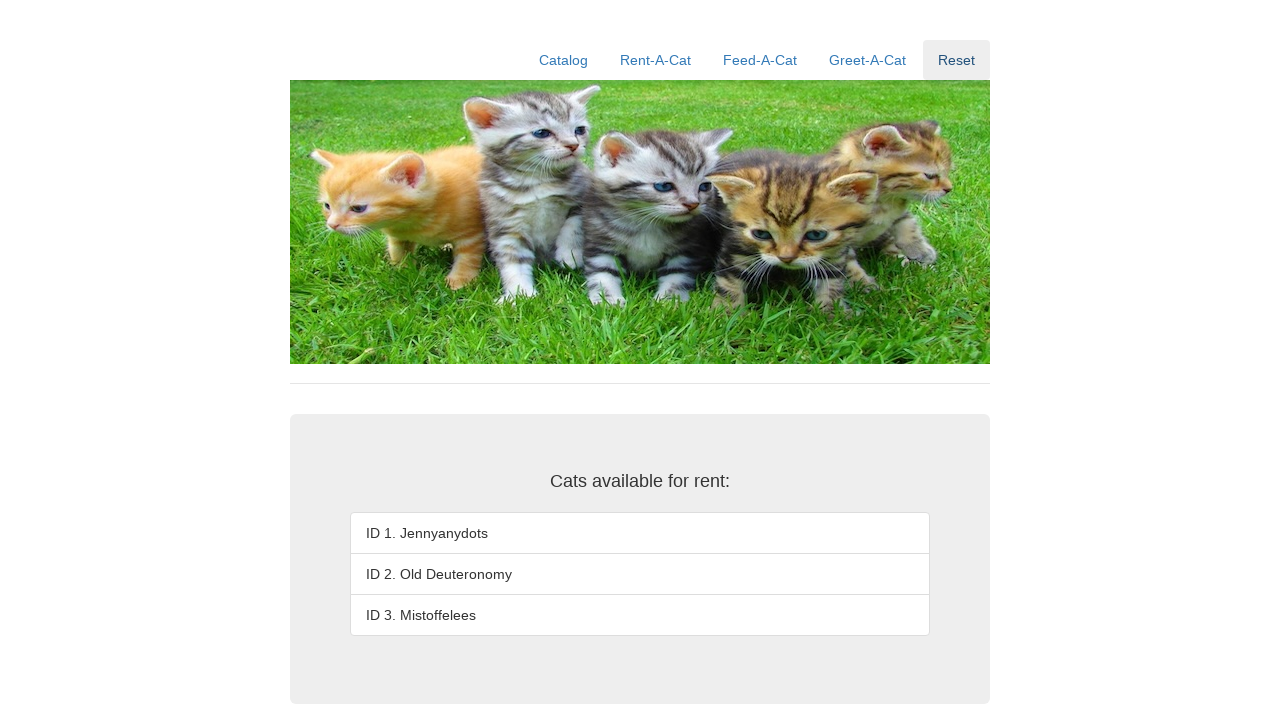

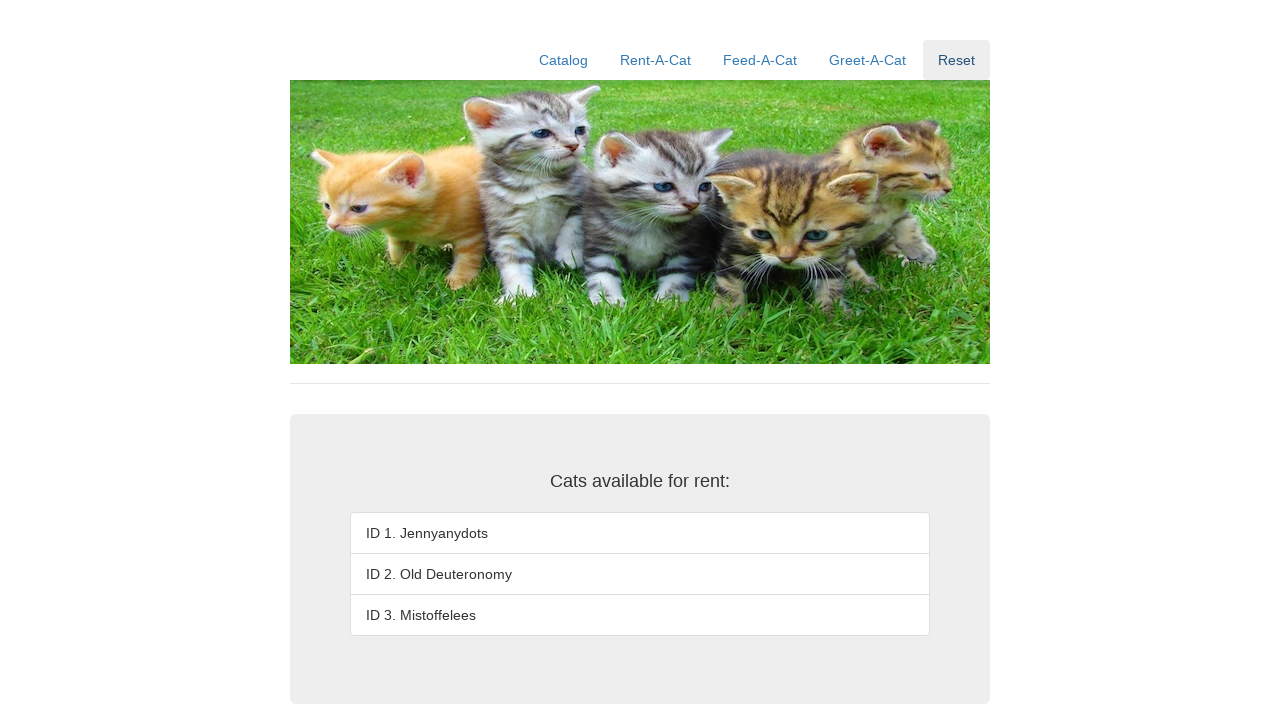